Tests handling JavaScript prompt dialogs by clicking a button that triggers a prompt and accepting it with input text

Starting URL: https://www.selenium.dev/documentation/webdriver/interactions/alerts/

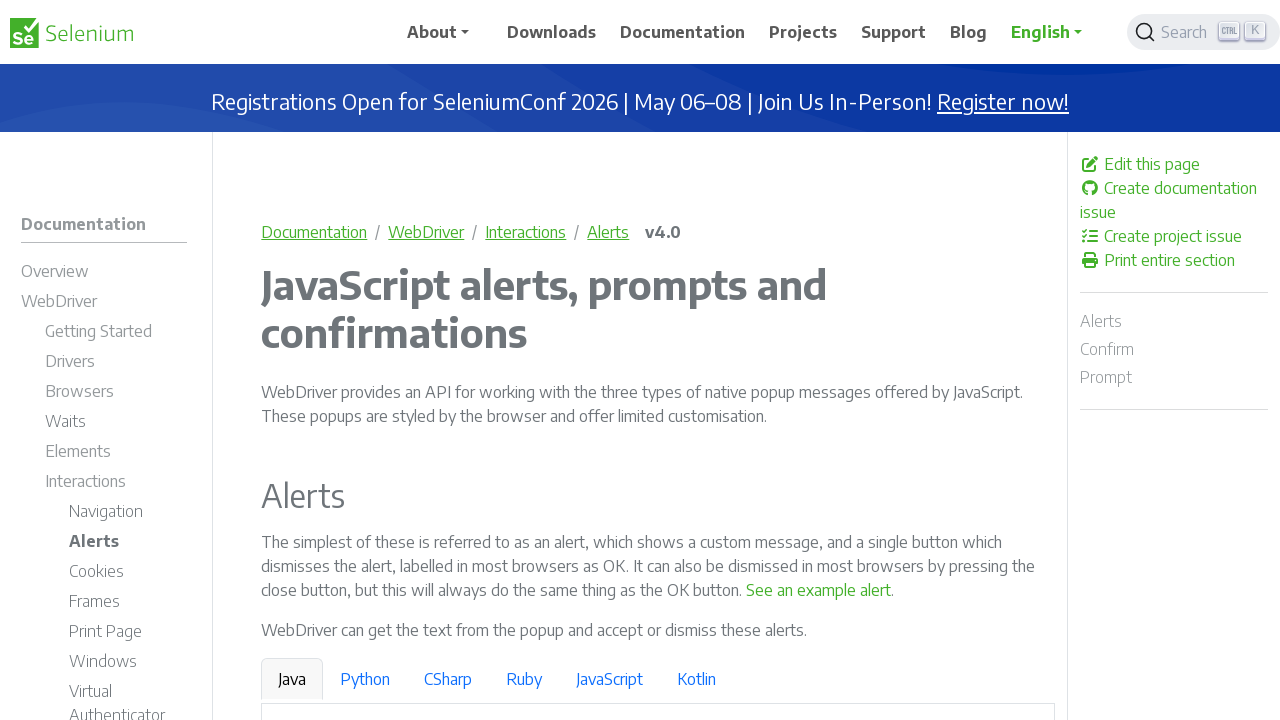

Set up dialog handler to accept prompt with 'playwright' text
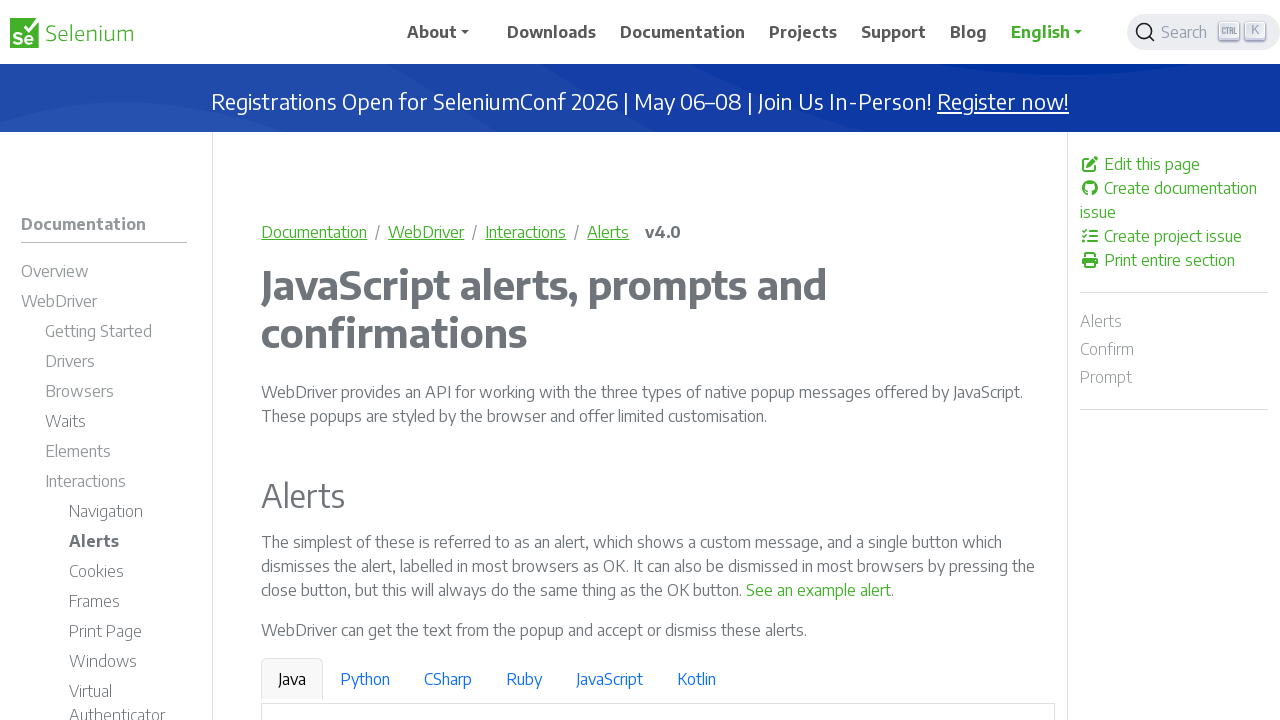

Clicked button to trigger JavaScript prompt dialog at (627, 360) on internal:text="See a sample prompt"s
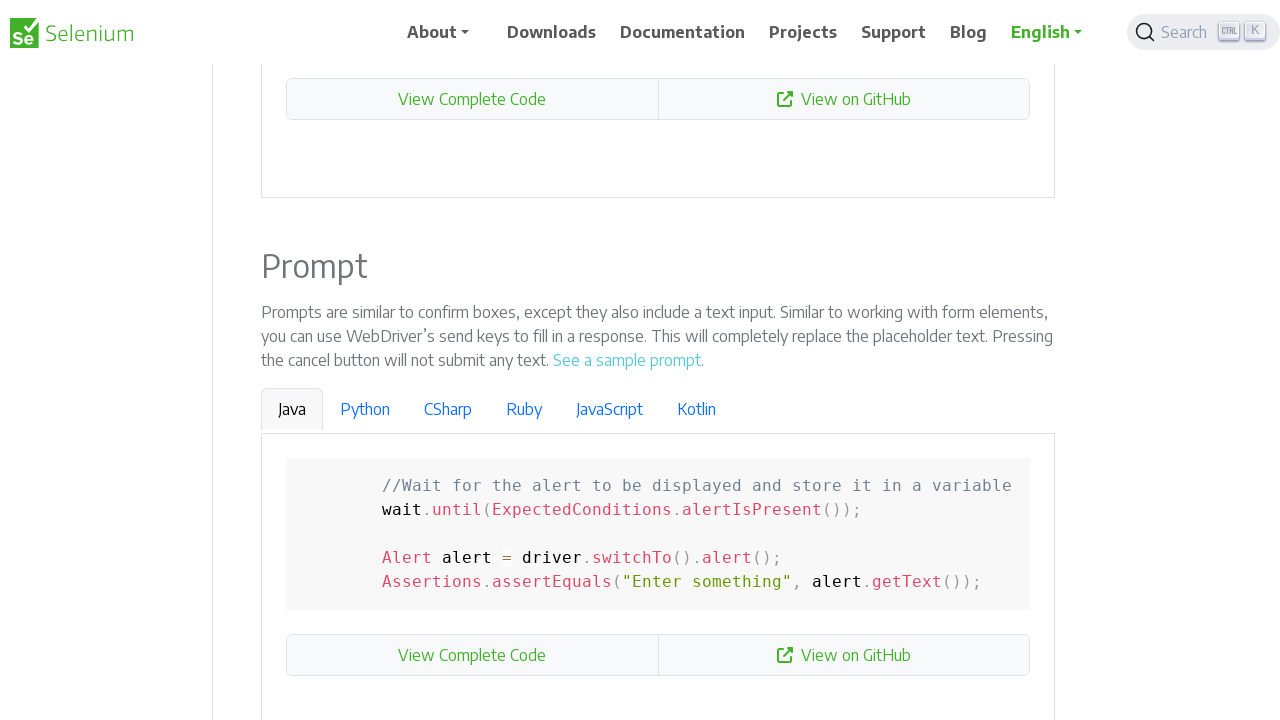

Waited for prompt dialog to be handled
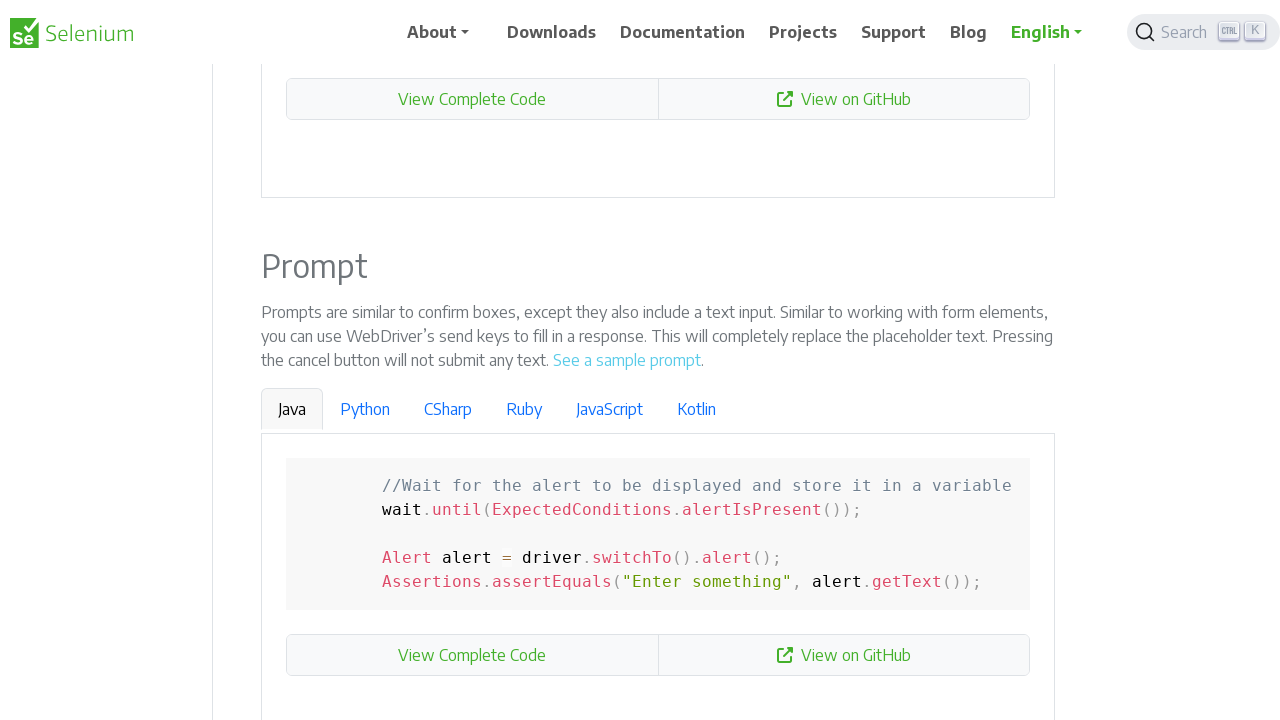

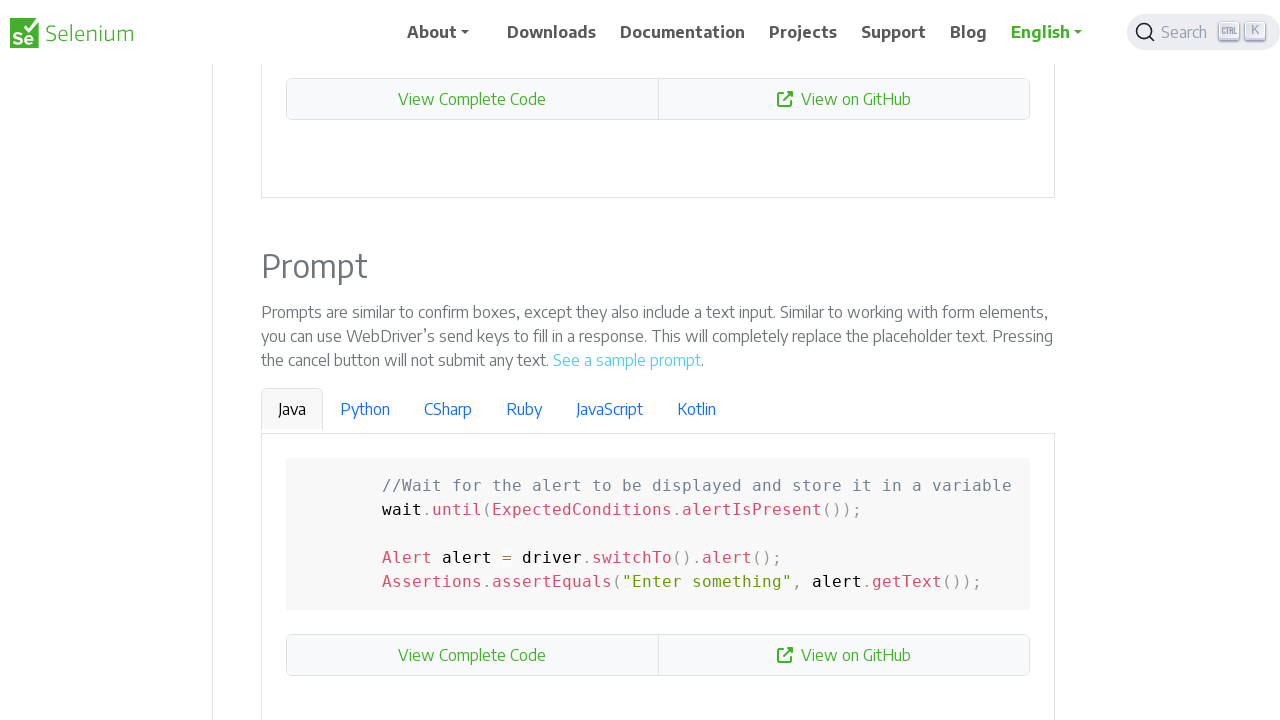